Navigates to the Rozmova website, switches to Russian language, and clicks the registration button

Starting URL: http://rozmova.in.ua/

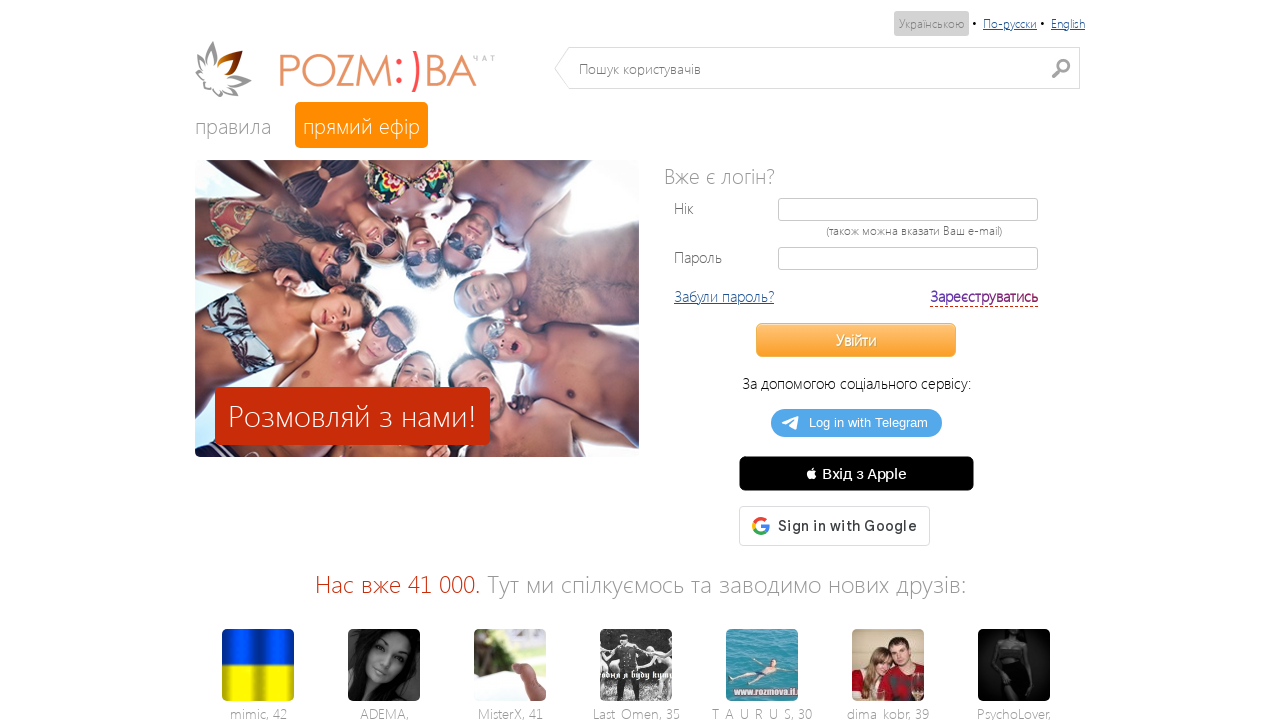

Navigated to Rozmova website at http://rozmova.in.ua/
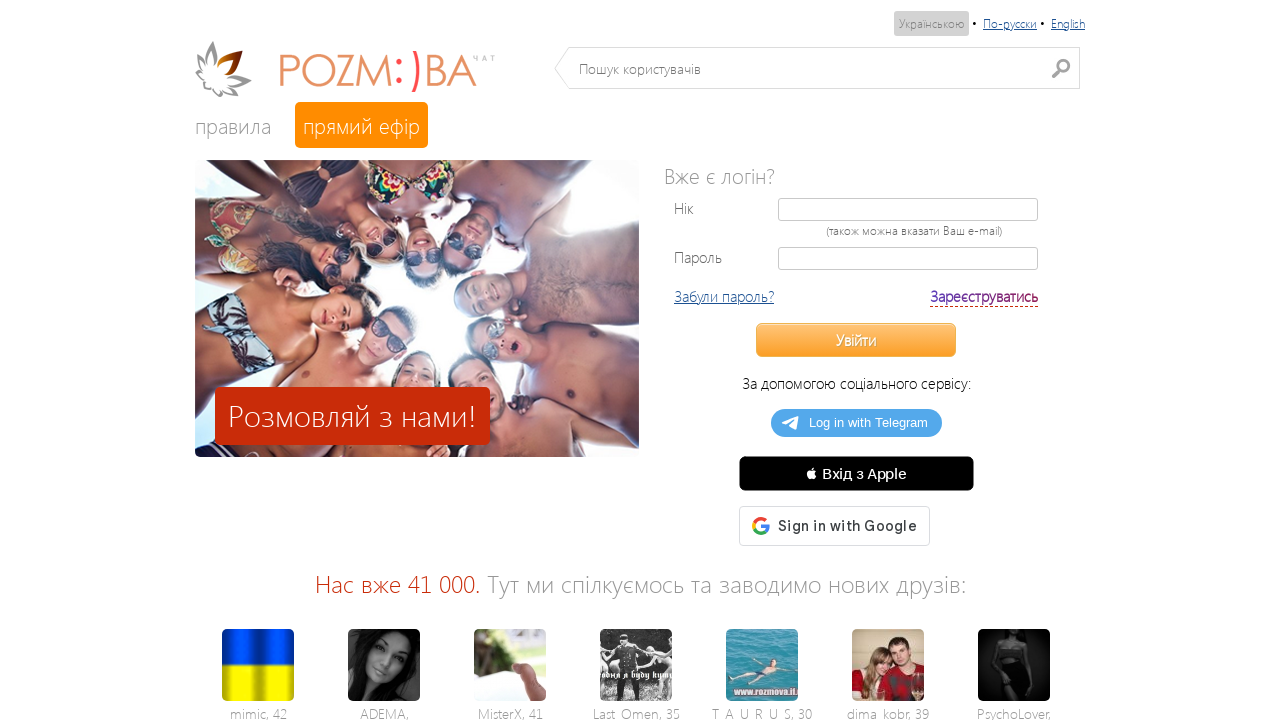

Clicked on Russian language selector at (1010, 24) on .language-select > a:nth-child(2)
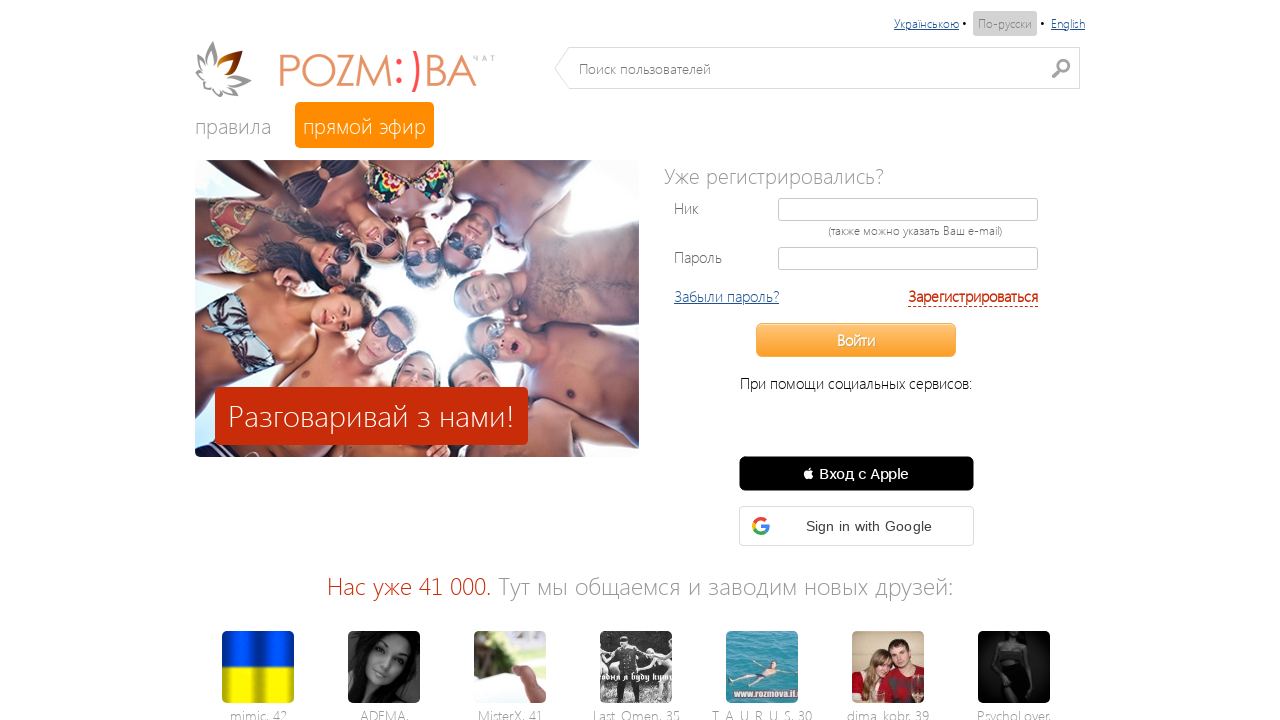

Clicked on registration button at (973, 296) on #login_link
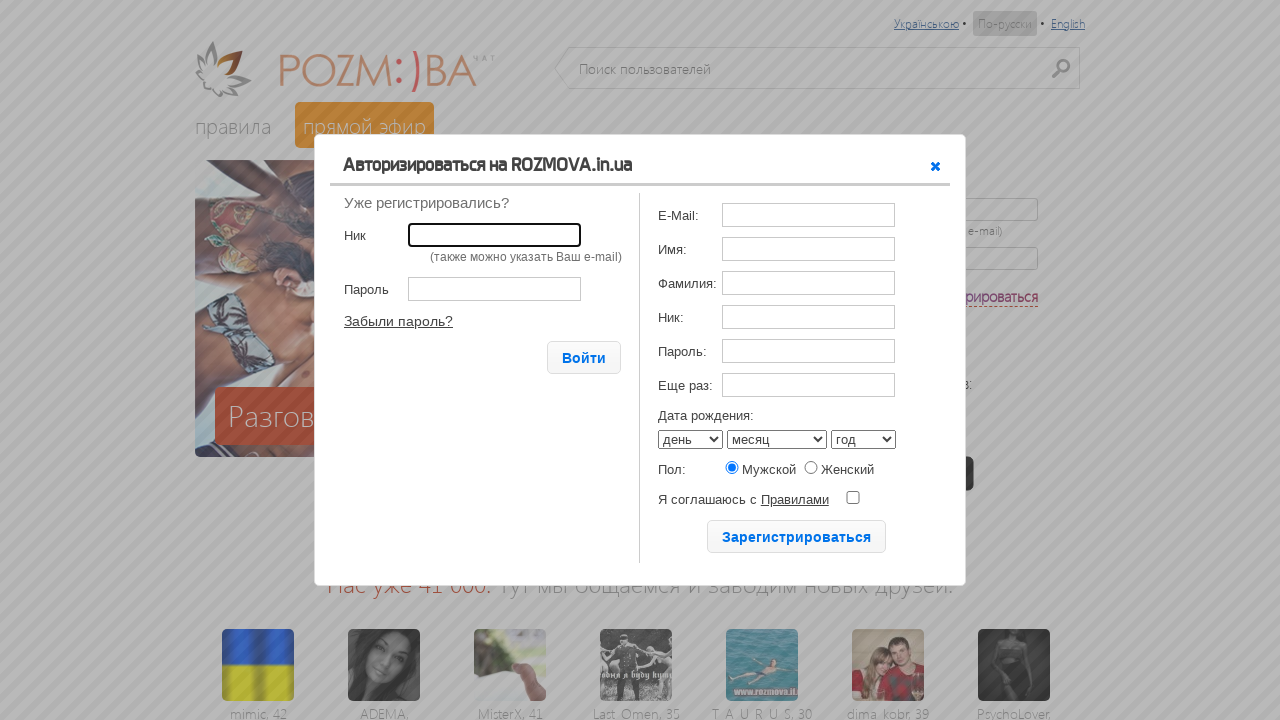

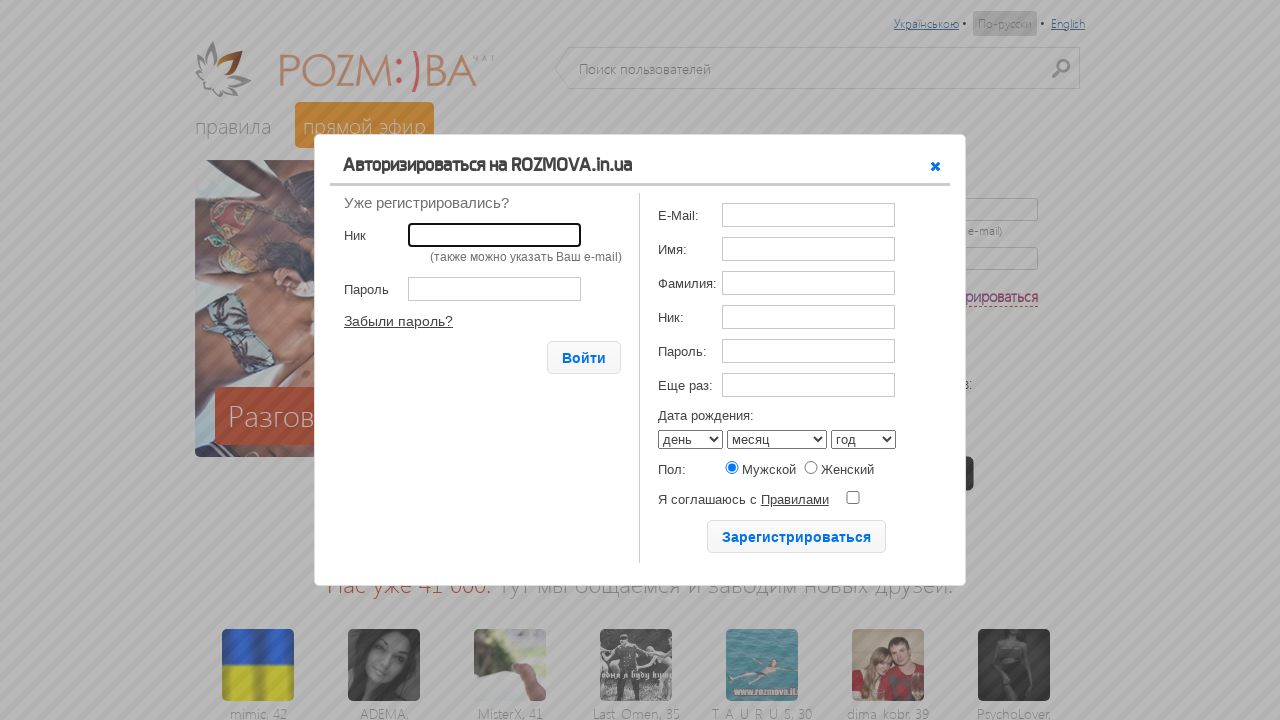